Navigates to Douban movie ranking page and scrolls down the page using JavaScript to load more content

Starting URL: https://movie.douban.com/typerank?type_name=剧情&type=11&interval_id=100:90&action=

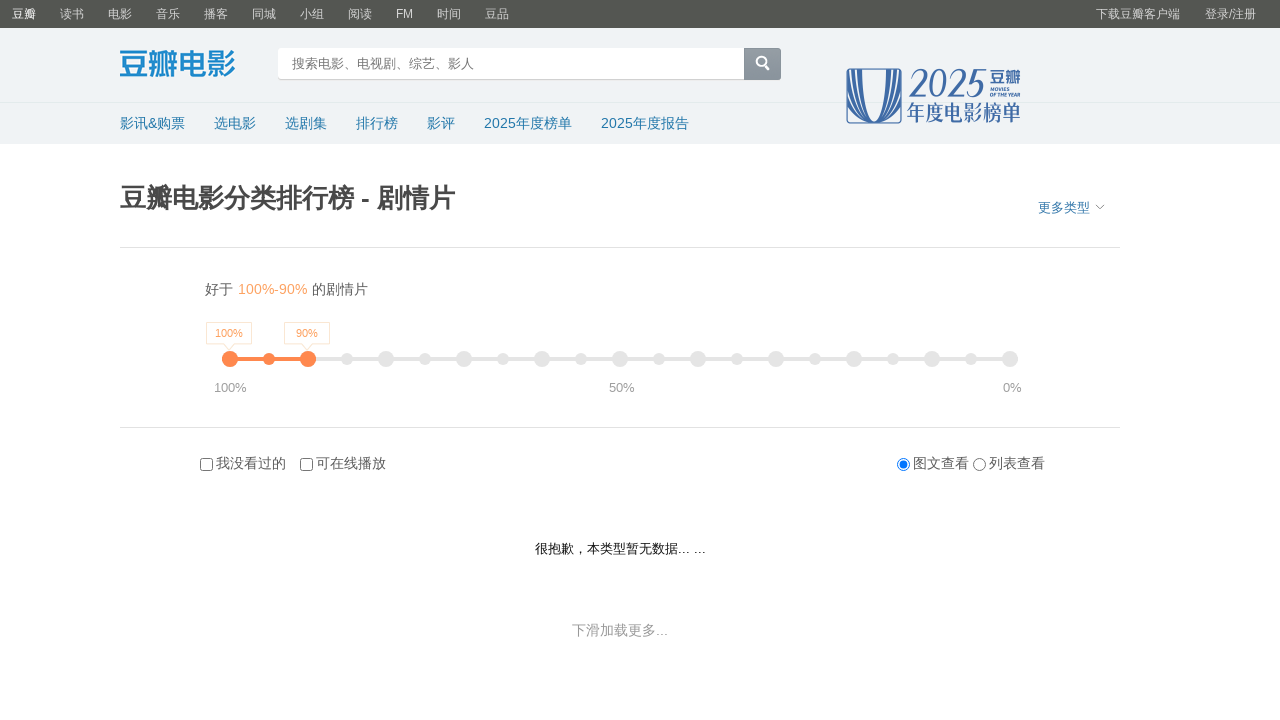

Waited for Douban movie ranking page to load (networkidle state)
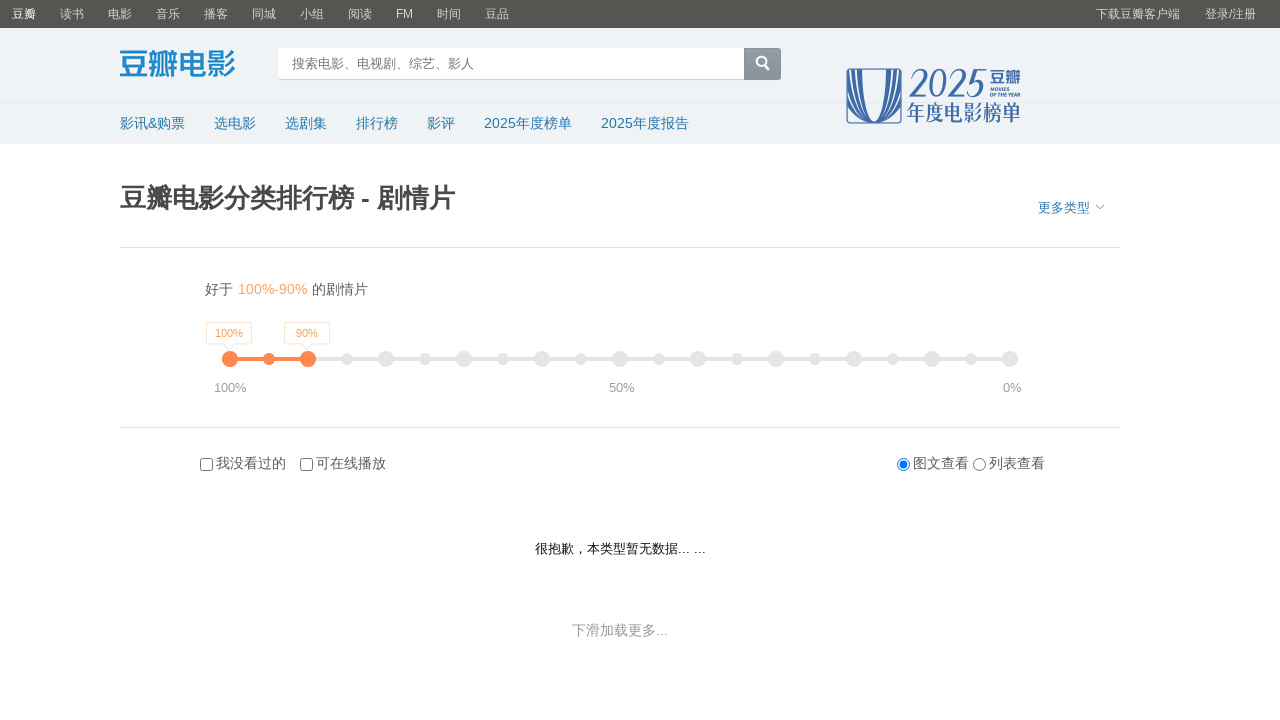

Scrolled down 10000 pixels using JavaScript to load more movie content
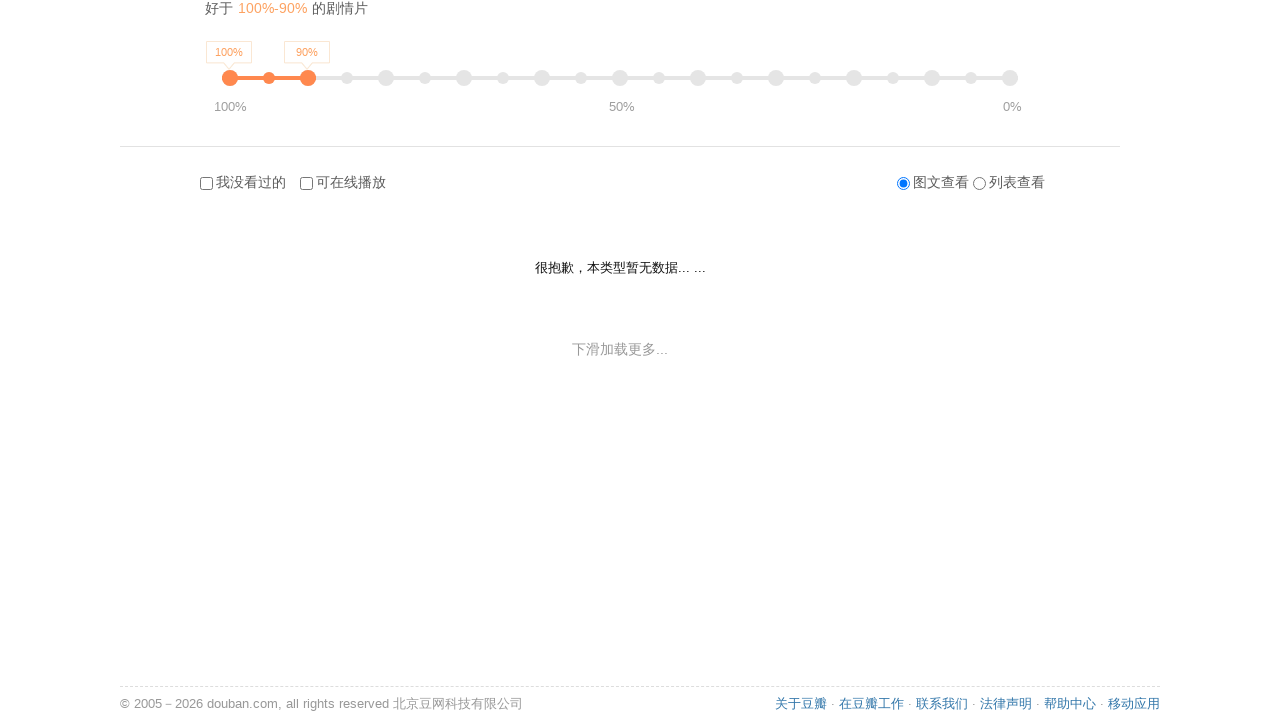

Waited 2000ms for additional content to load after scrolling
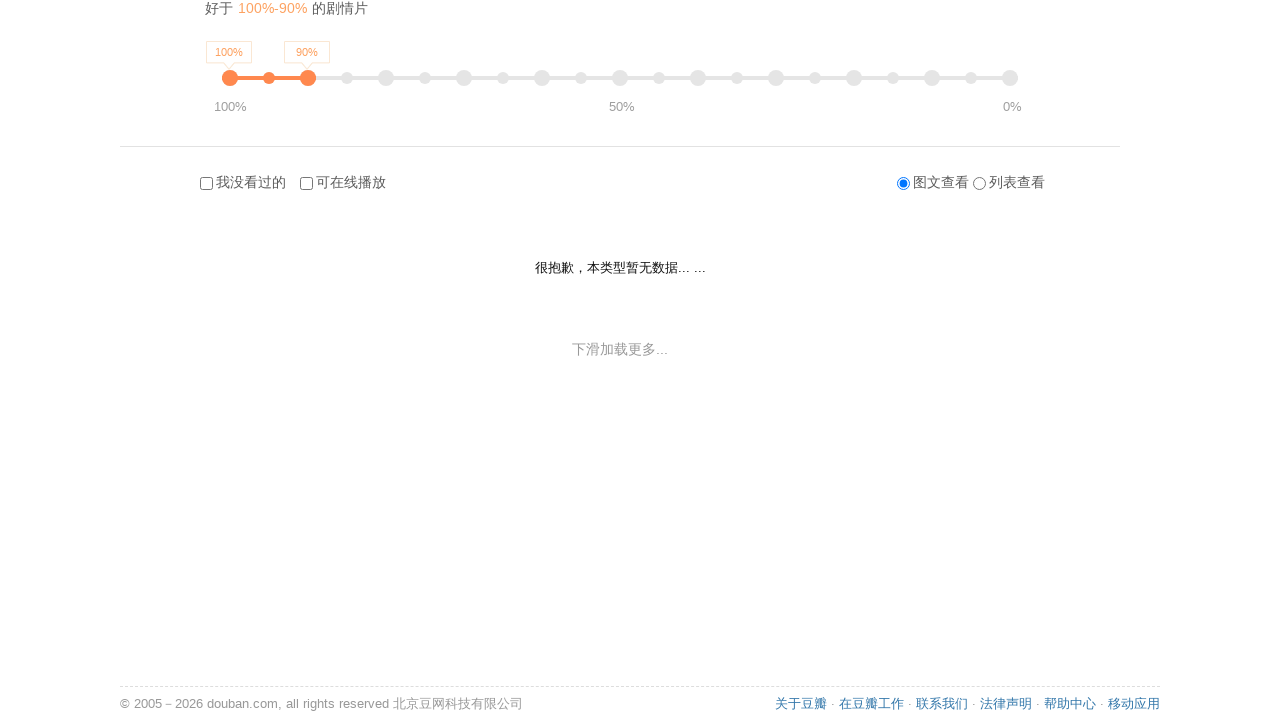

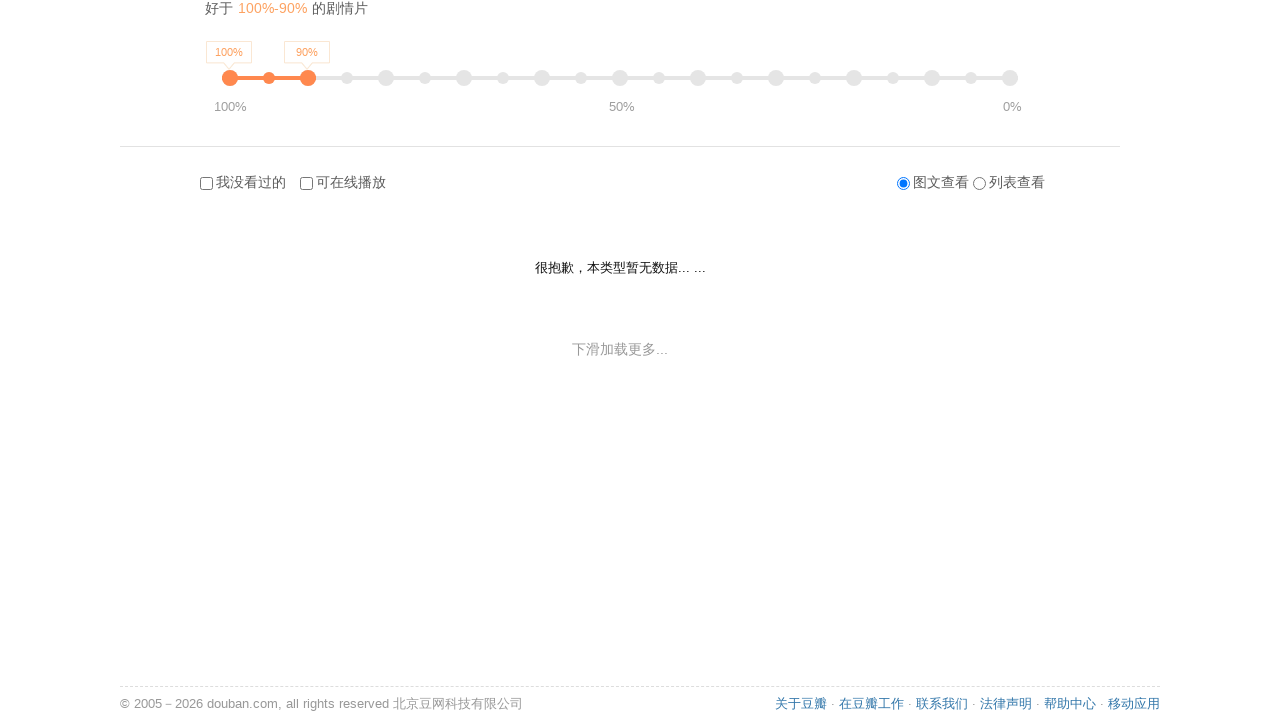